Tests text file download functionality by clicking on the download link for a sample TXT file

Starting URL: https://letcode.in/file

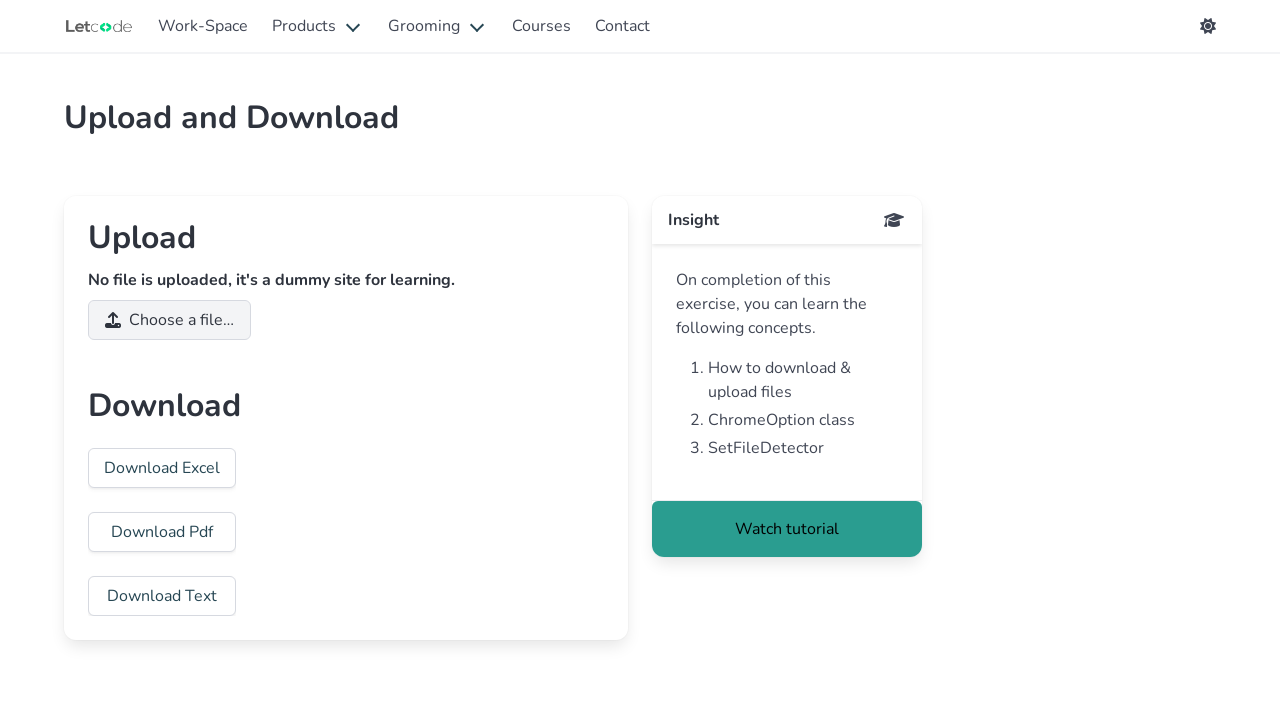

Clicked on sample.txt download link at (162, 596) on [download="sample.txt"]
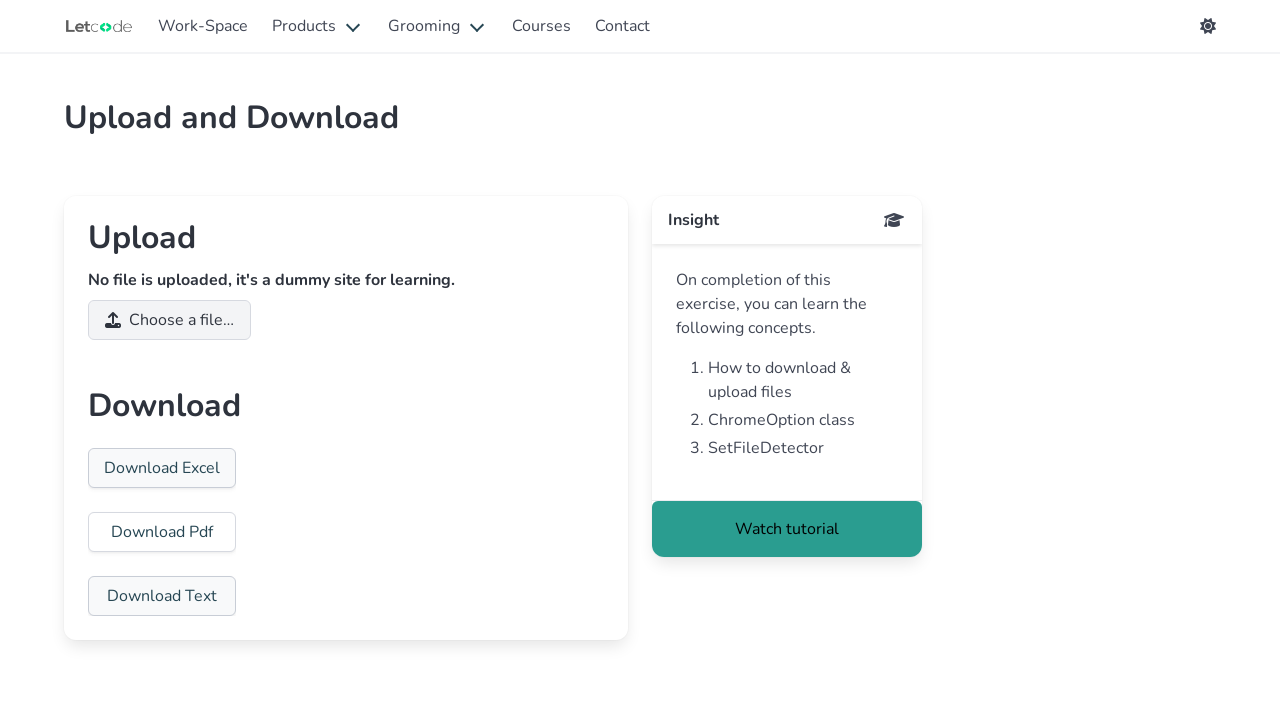

Text file download completed successfully
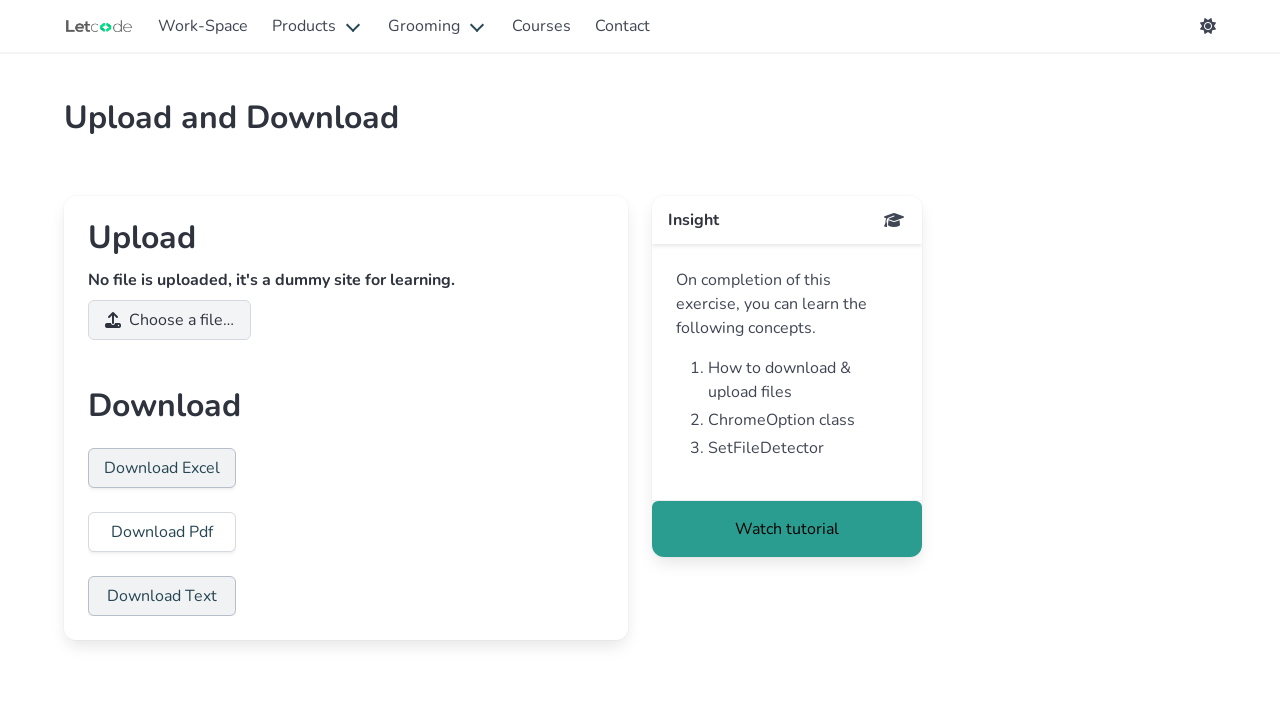

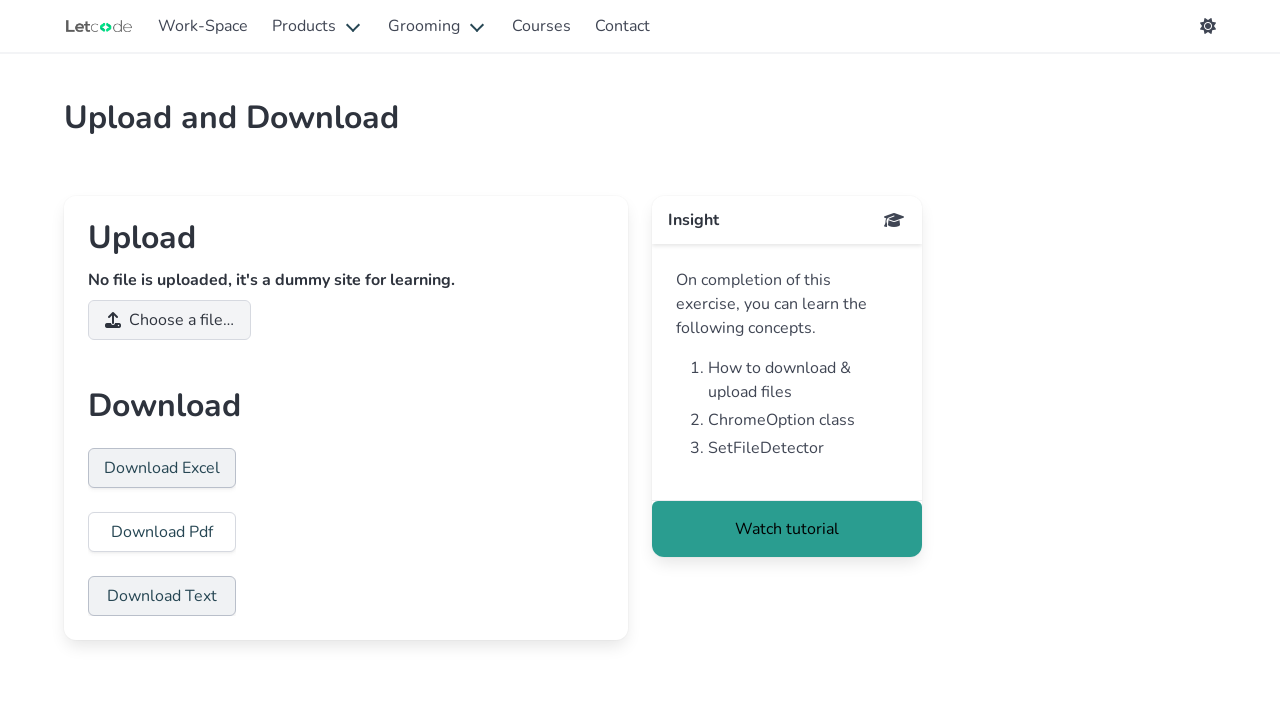